Tests date picker functionality by clicking on the start date input field to open the date picker

Starting URL: https://testautomationpractice.blogspot.com/

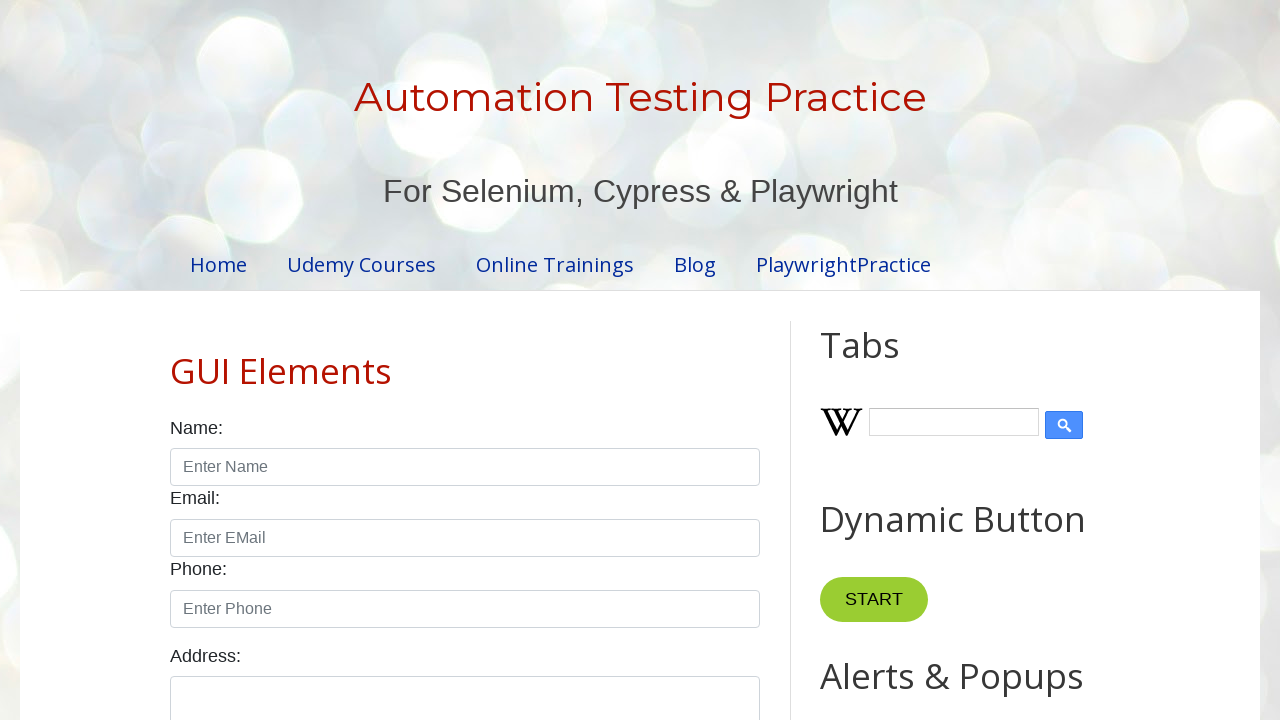

Clicked on the start date input field to open date picker at (261, 360) on #start-date
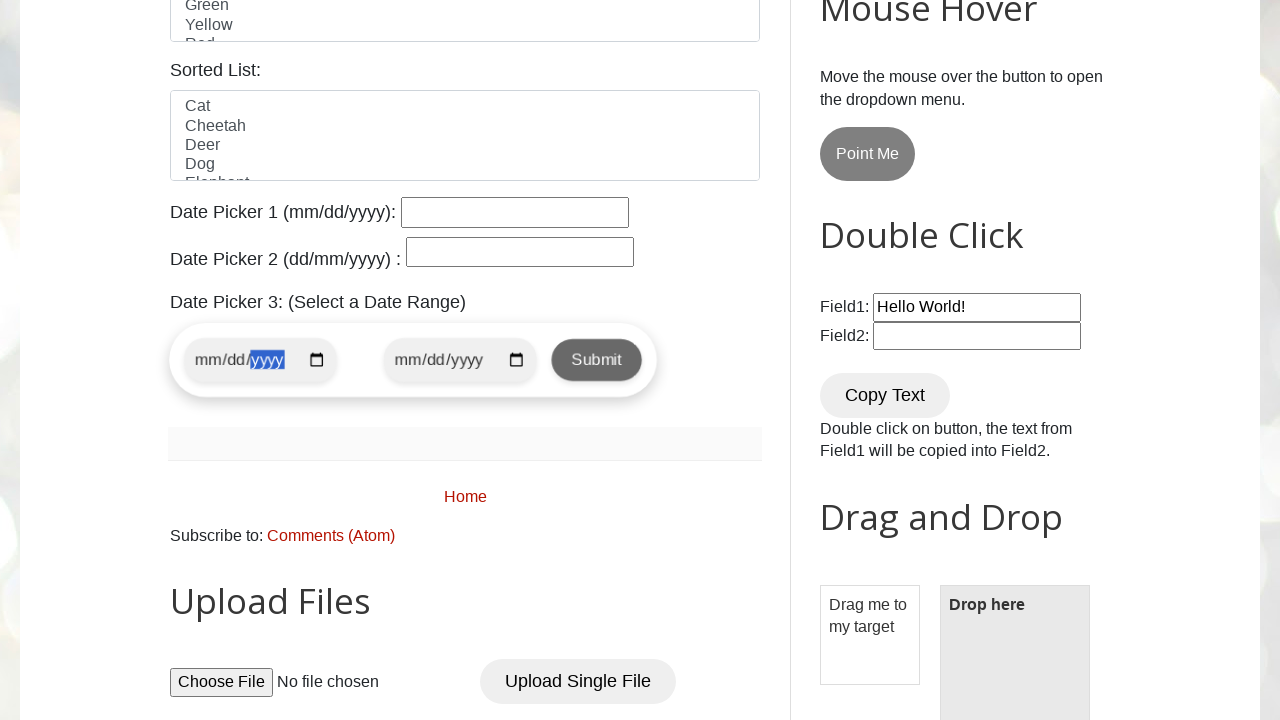

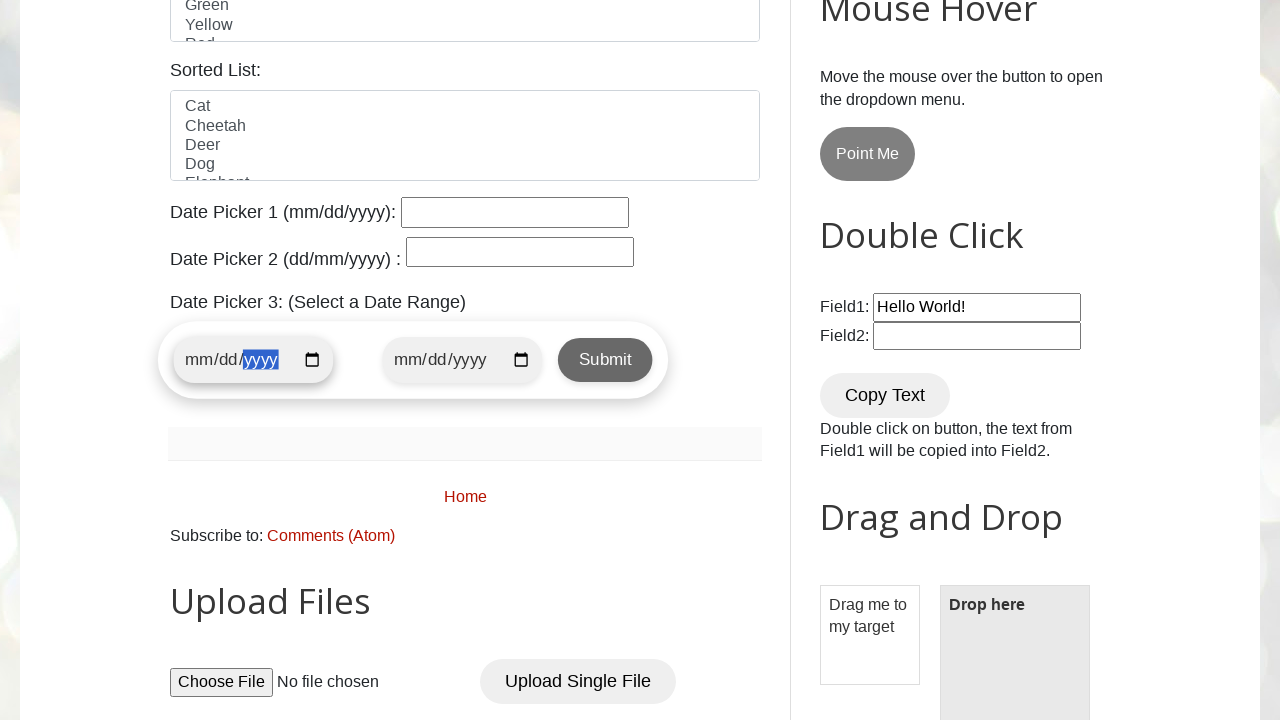